Navigates to Python.org homepage and verifies that event information is displayed in the events widget

Starting URL: https://www.python.org/

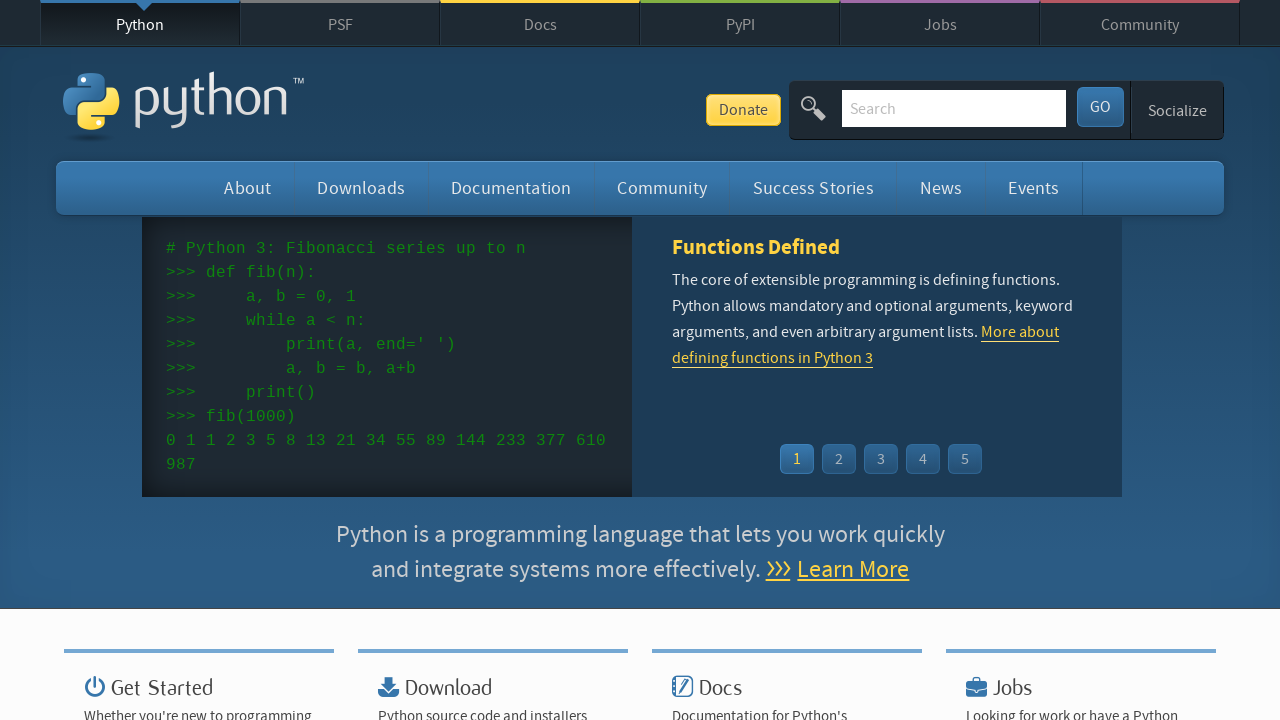

Navigated to Python.org homepage
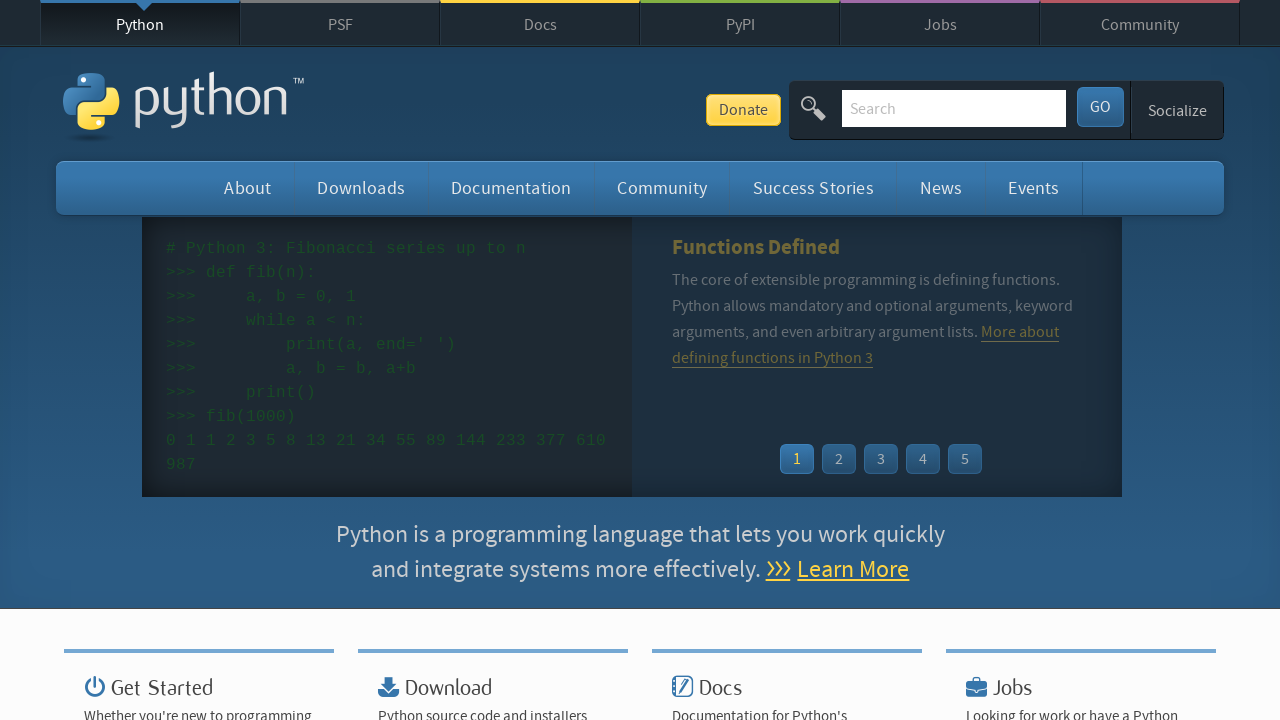

Event widget loaded
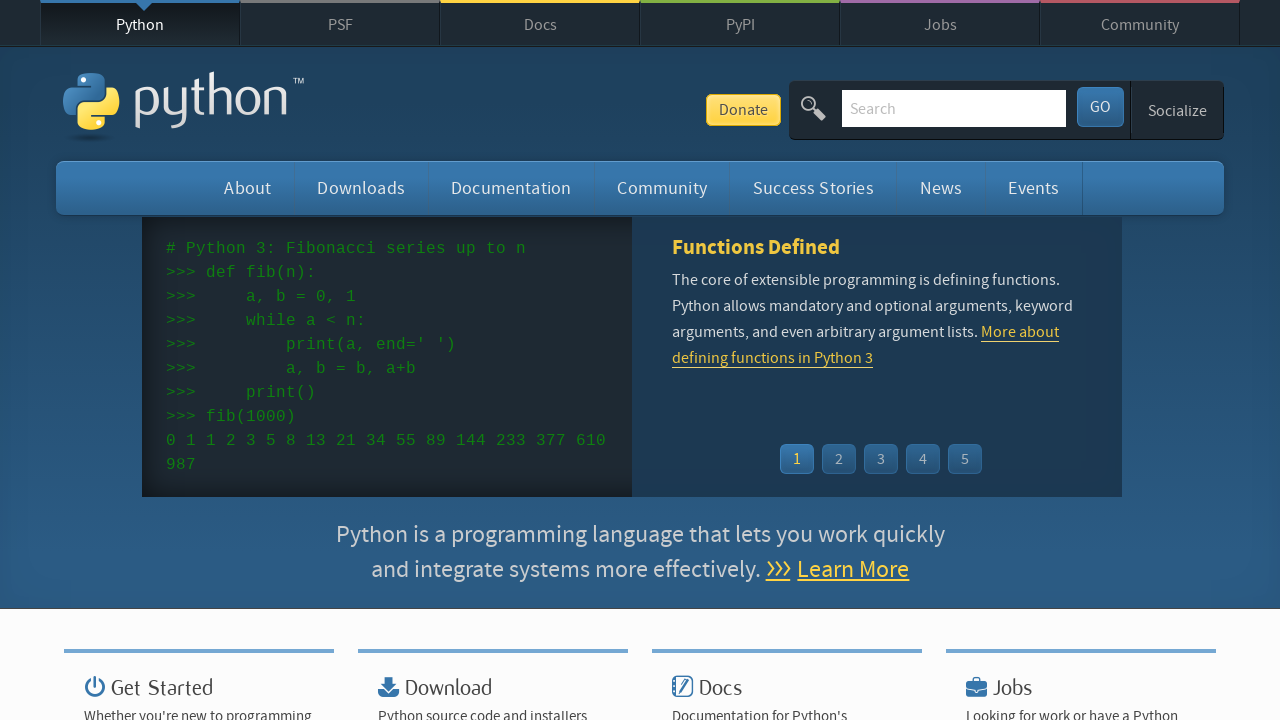

Event dates are displayed in the event widget
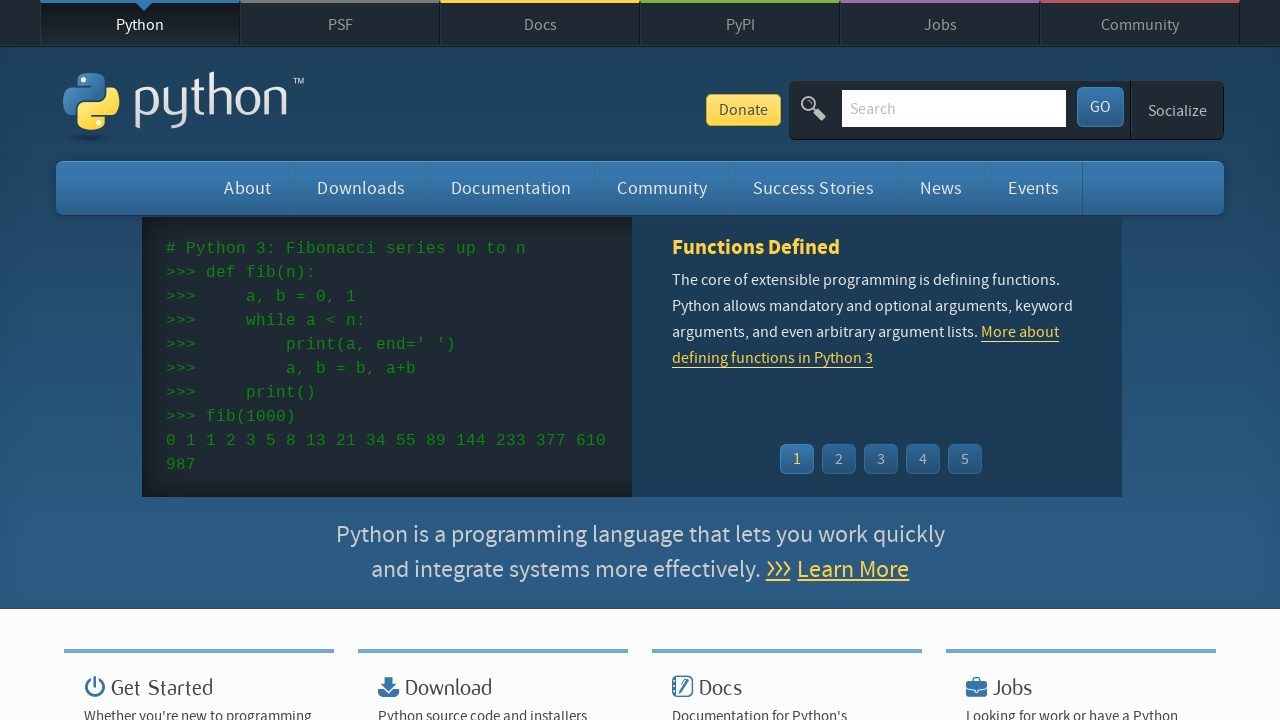

Event links are displayed in the event widget
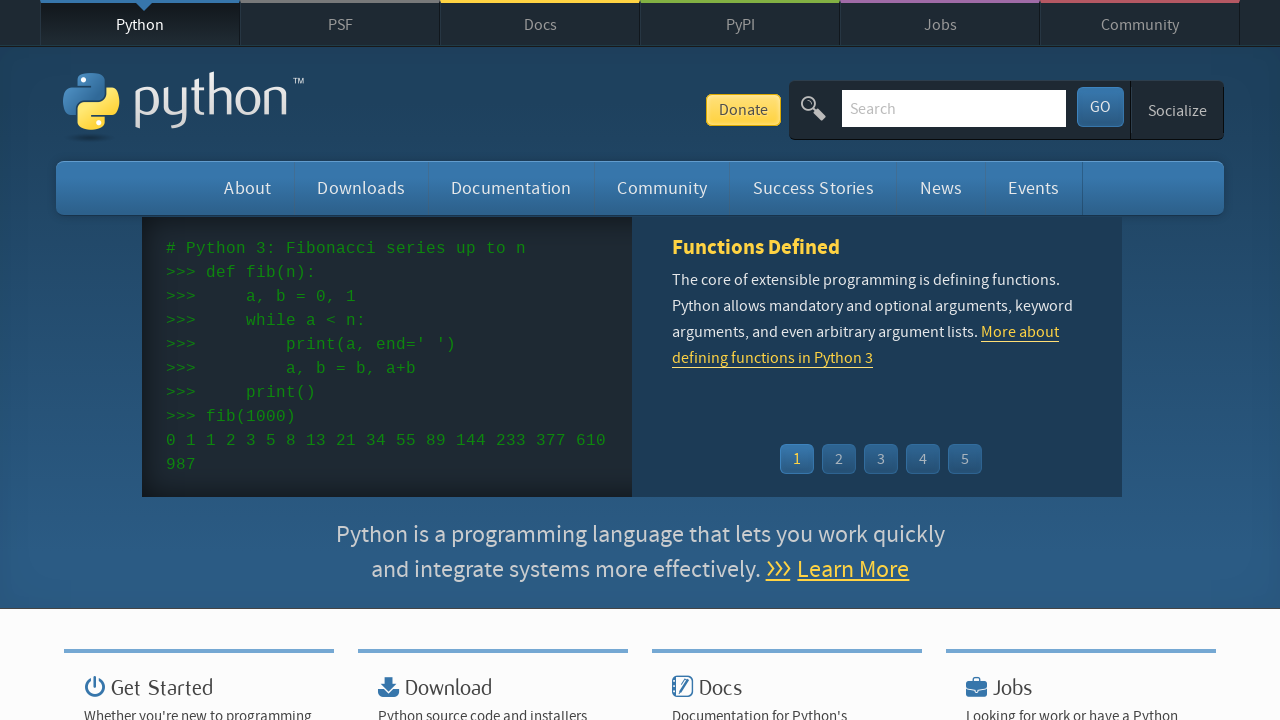

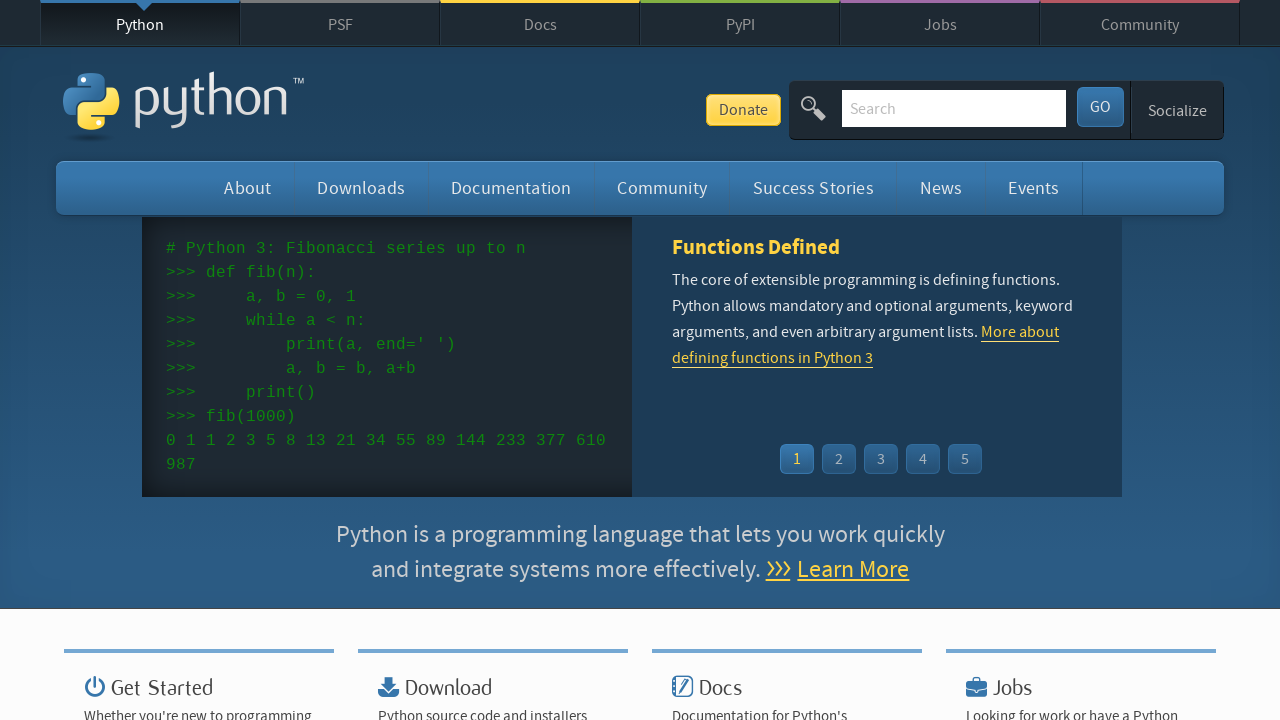